Tests mouse movement by offset from current position

Starting URL: https://www.selenium.dev/selenium/web/mouse_interaction.html

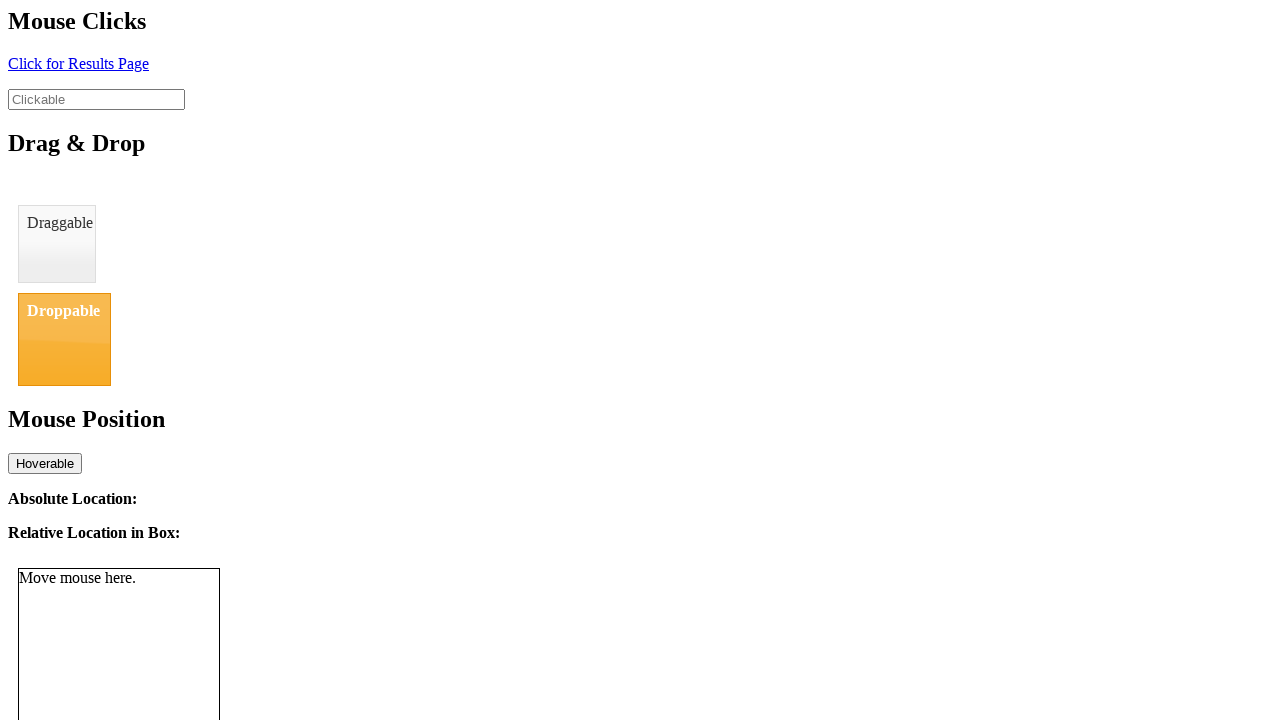

Moved mouse to initial viewport coordinates (8, 11) at (8, 11)
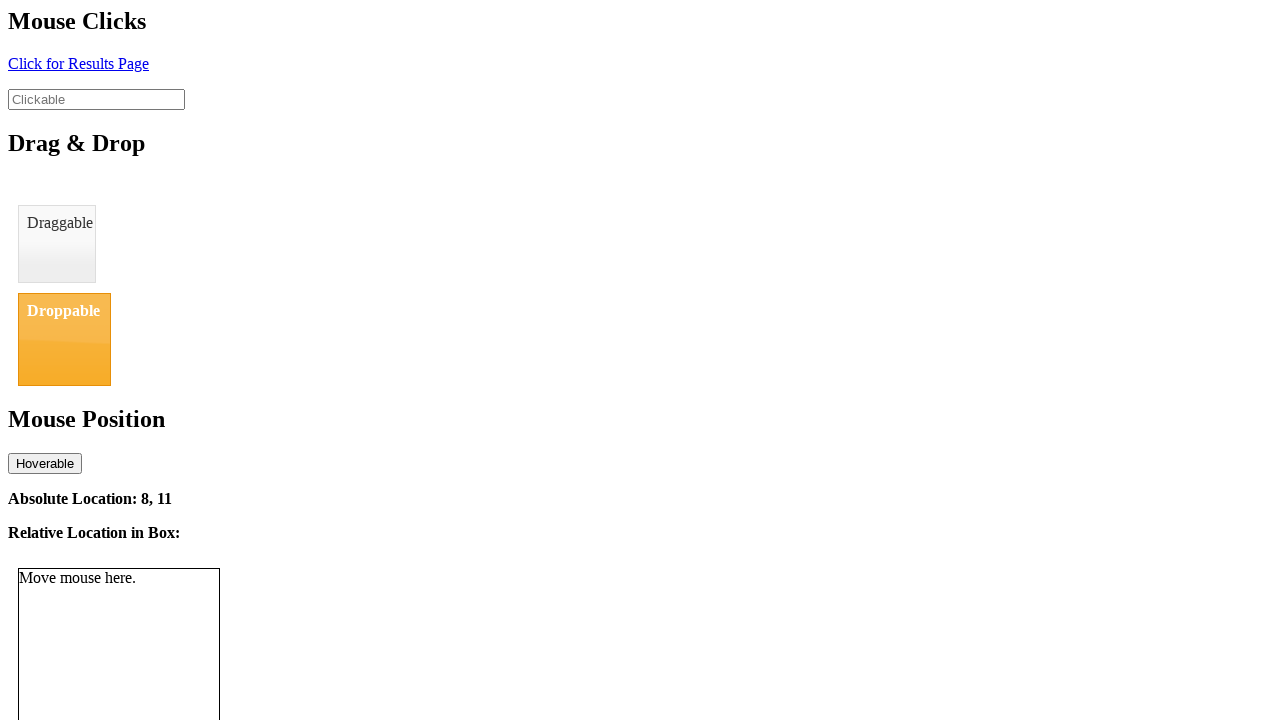

Moved mouse by offset from current position to (21, 26) at (21, 26)
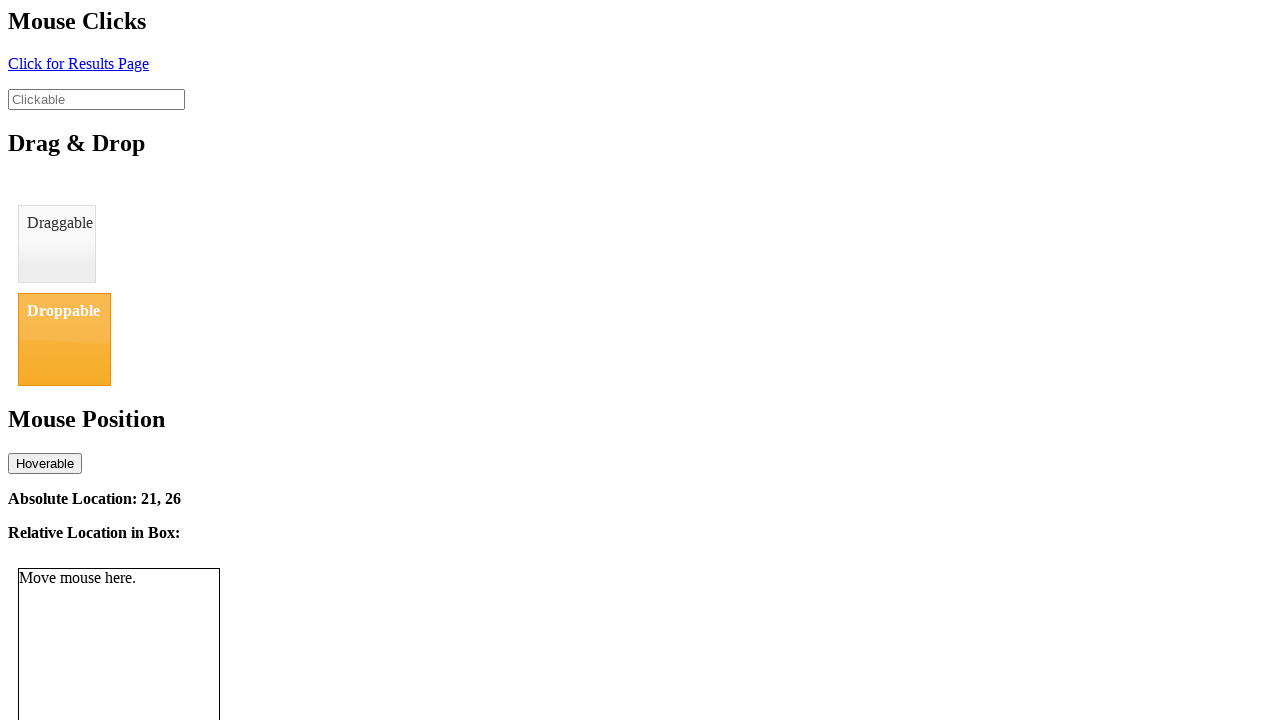

Waited for absolute location element to appear
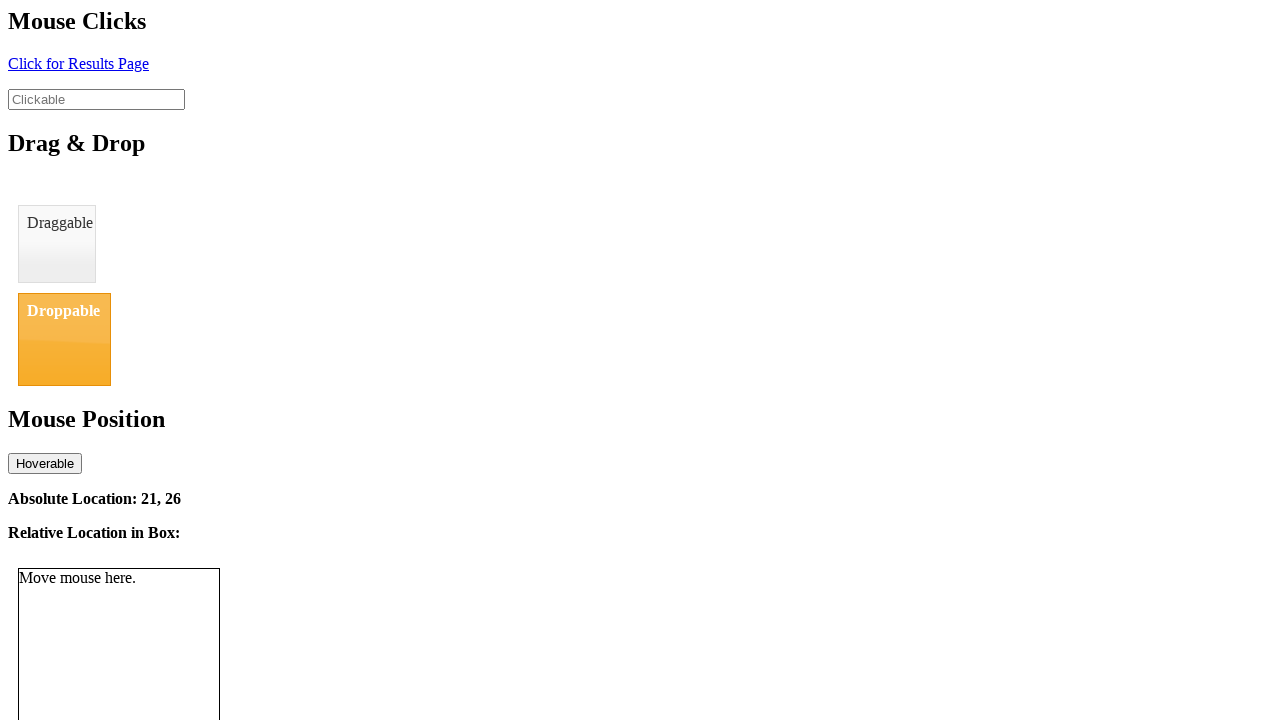

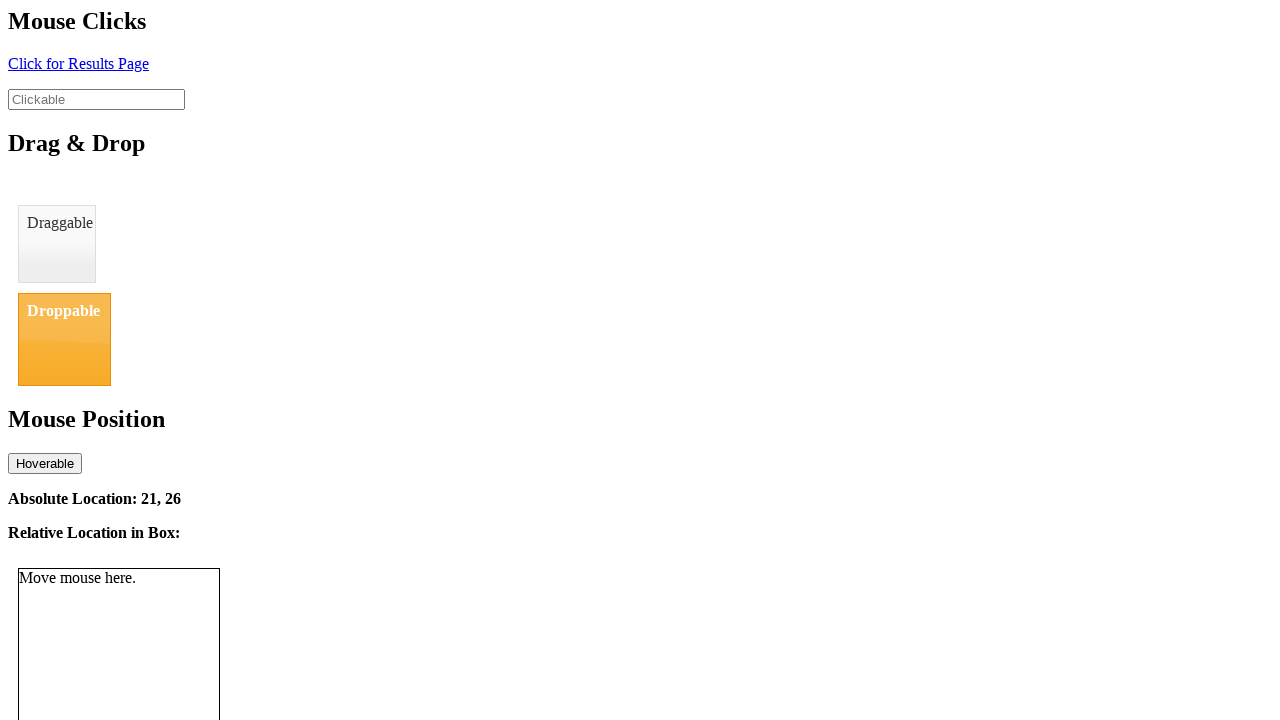